Searches for "phone" in the search box and verifies that product results are found

Starting URL: https://www.testotomasyonu.com

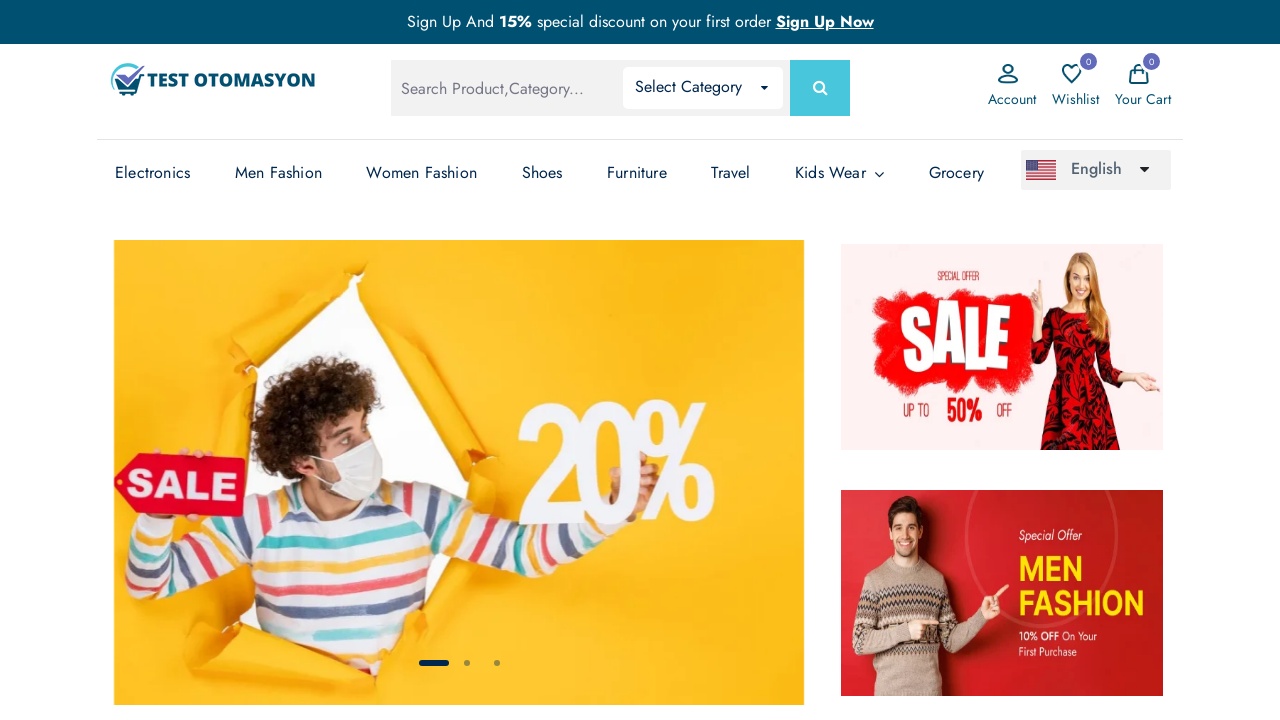

Filled search box with 'phone' on #global-search
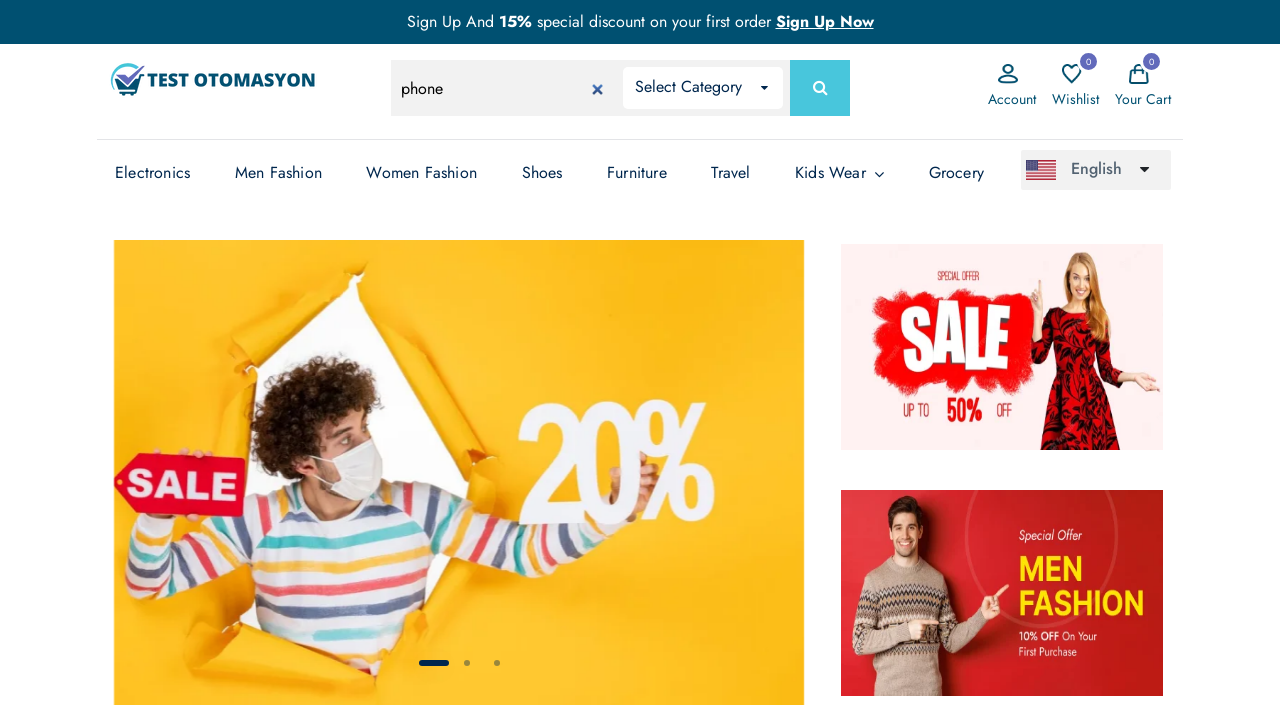

Pressed Enter to submit search on #global-search
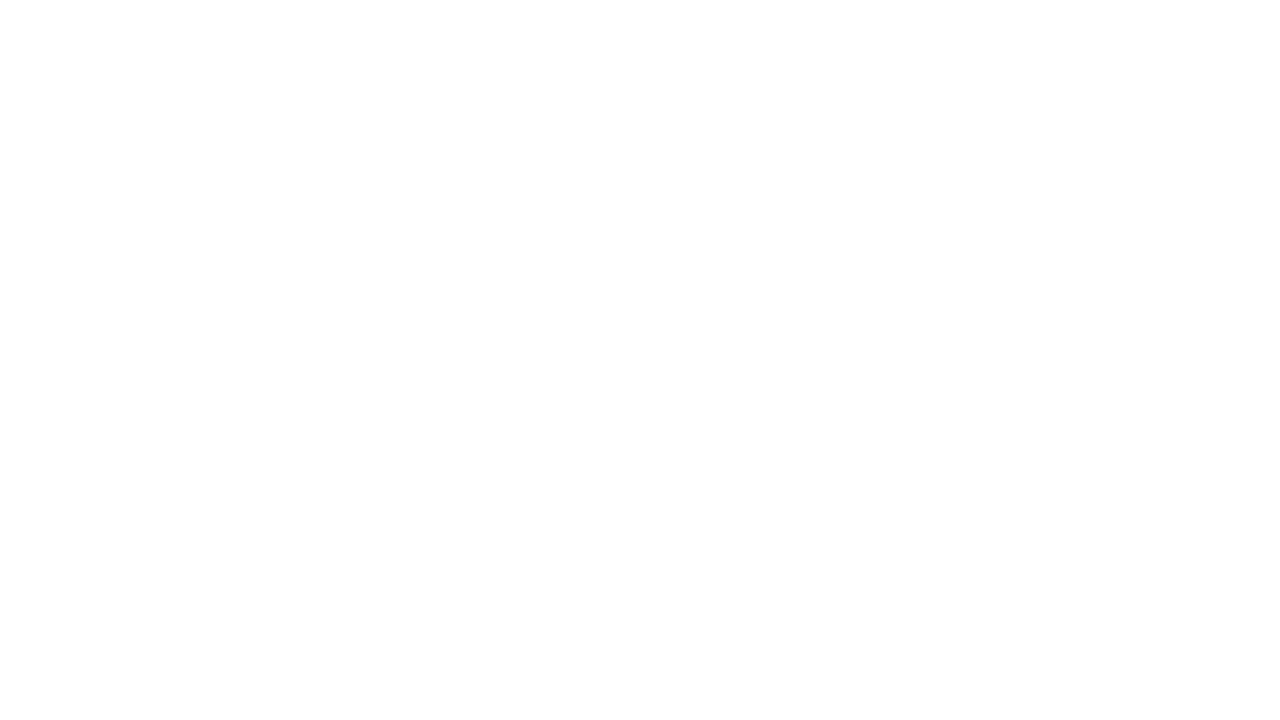

Search results loaded - product boxes appeared
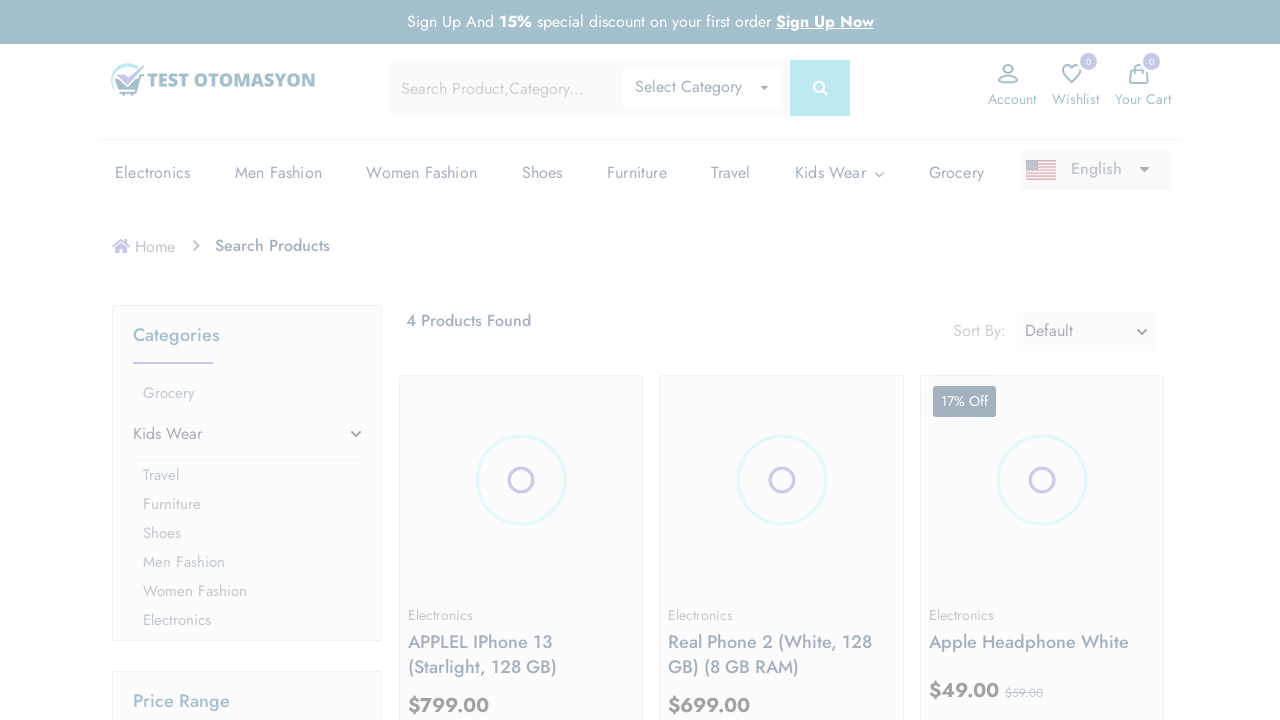

Located all product boxes on search results page
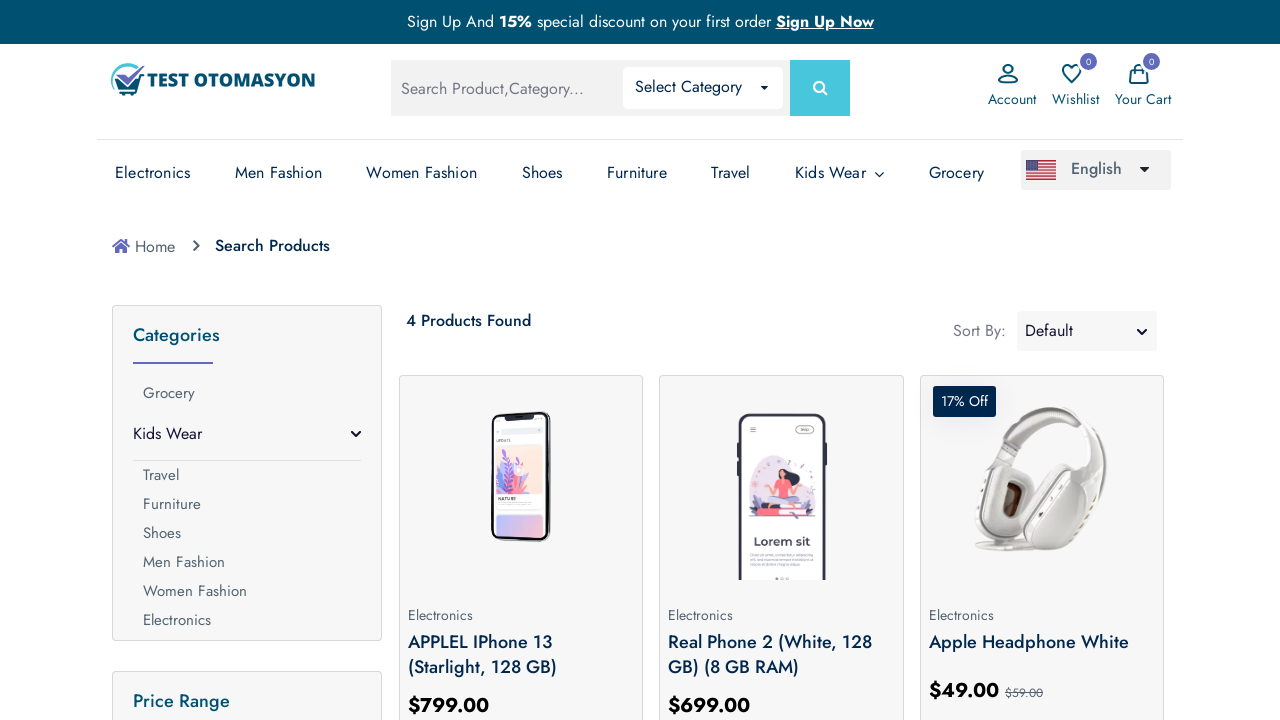

Verified that products were found for 'phone' search
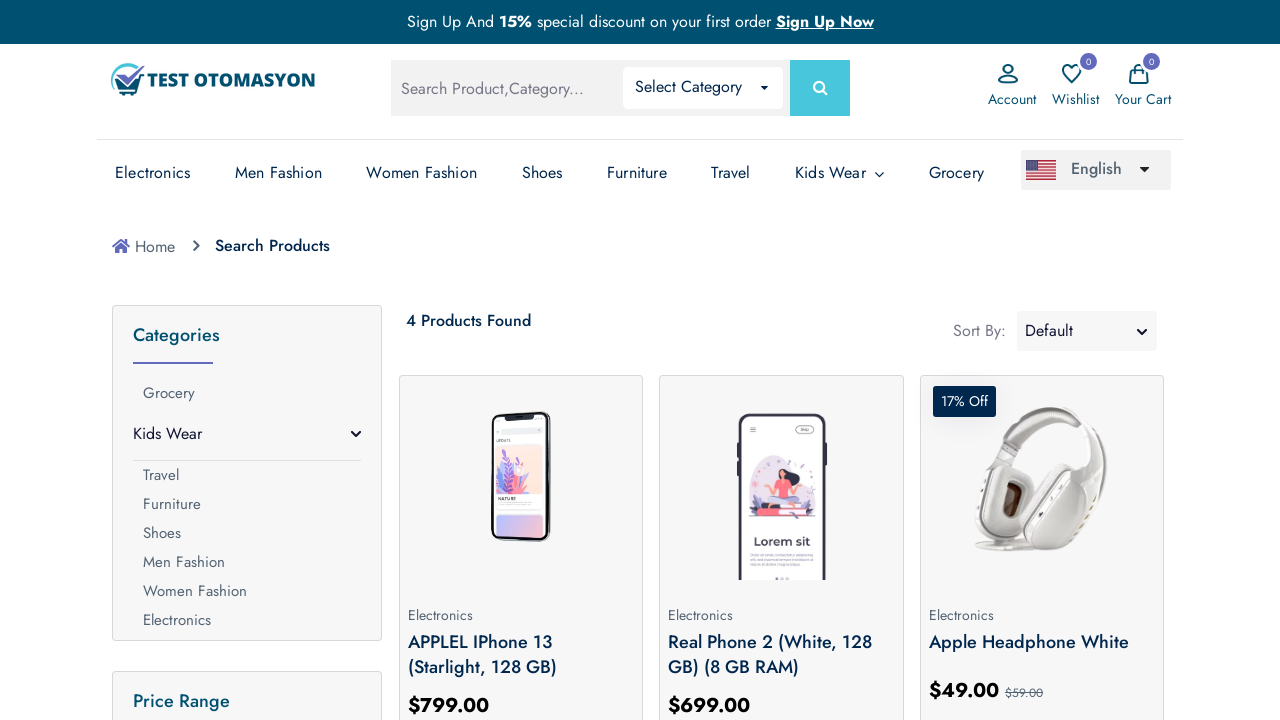

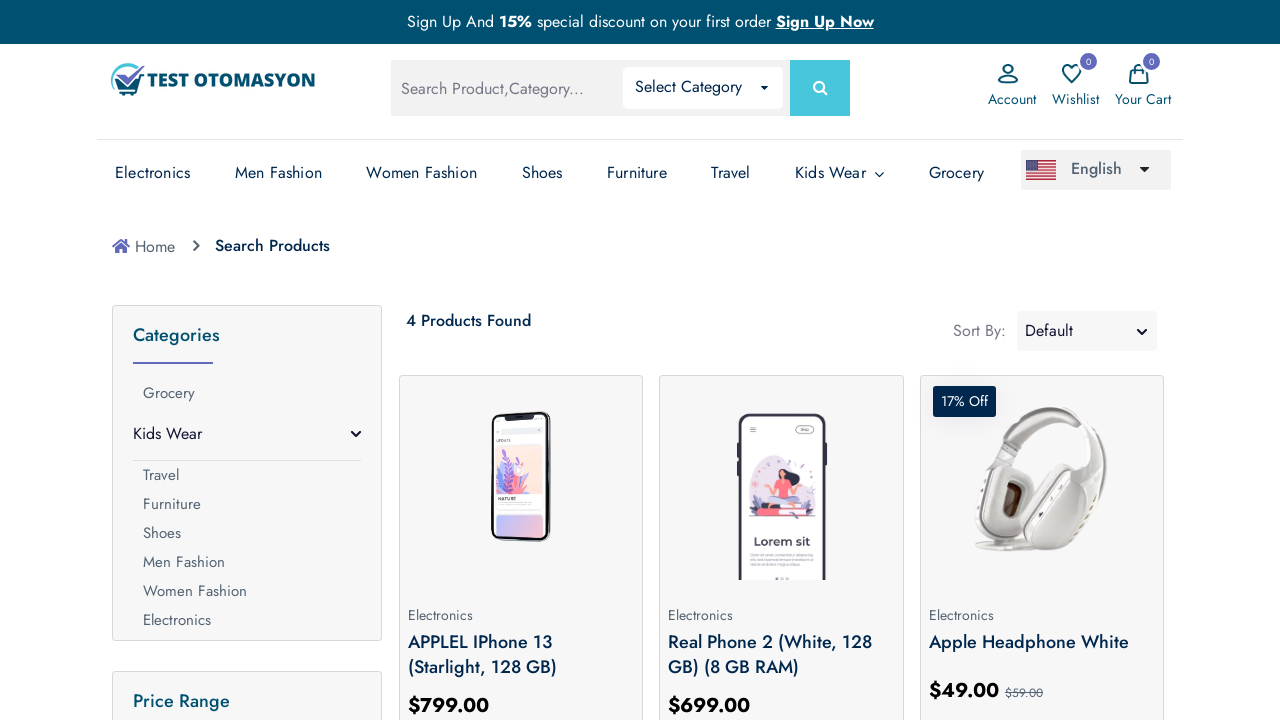